Tests drag and drop functionality by dragging element A to element B on a drag-and-drop demo page

Starting URL: https://crossbrowsertesting.github.io/drag-and-drop

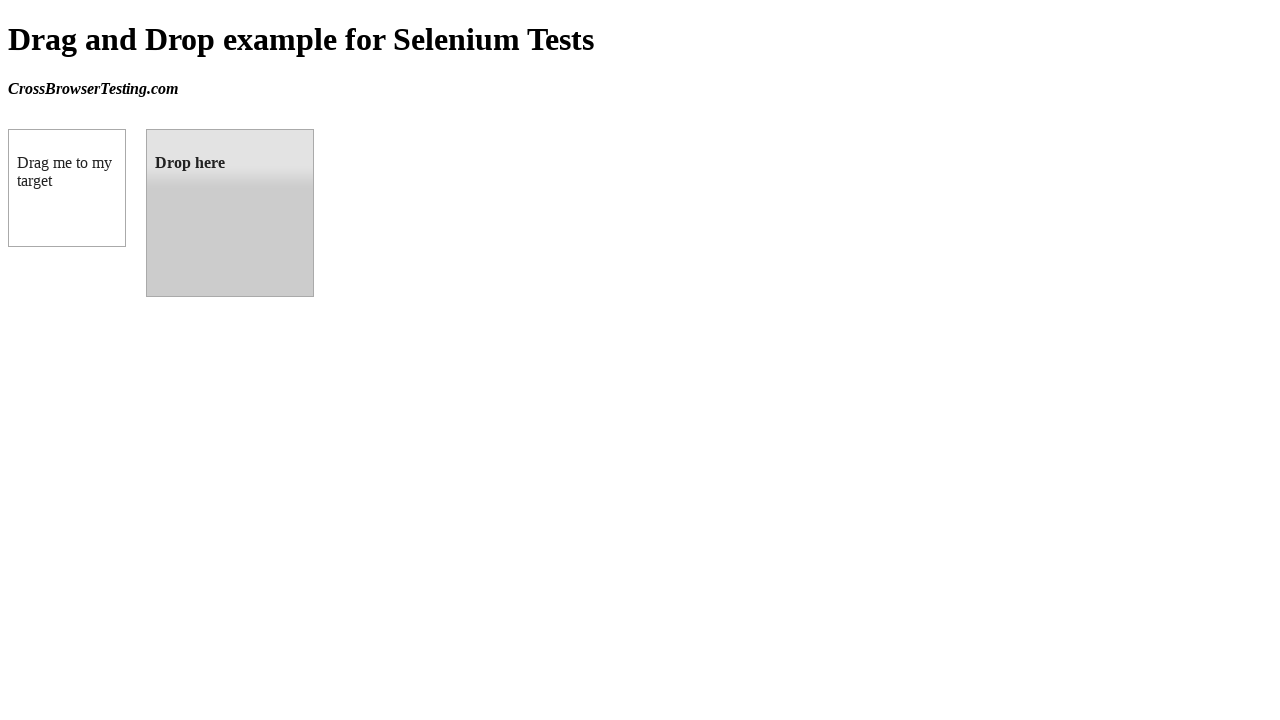

Located source element (box A) with ID 'draggable'
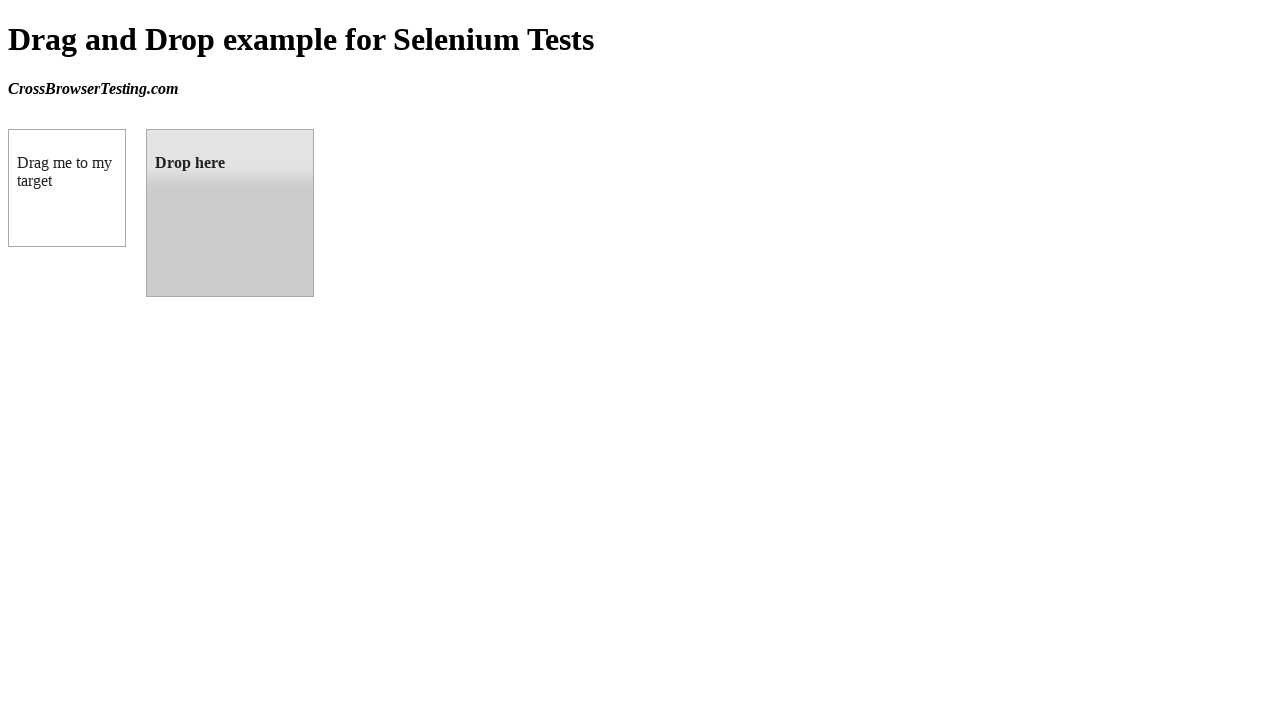

Located target element (box B) with ID 'droppable'
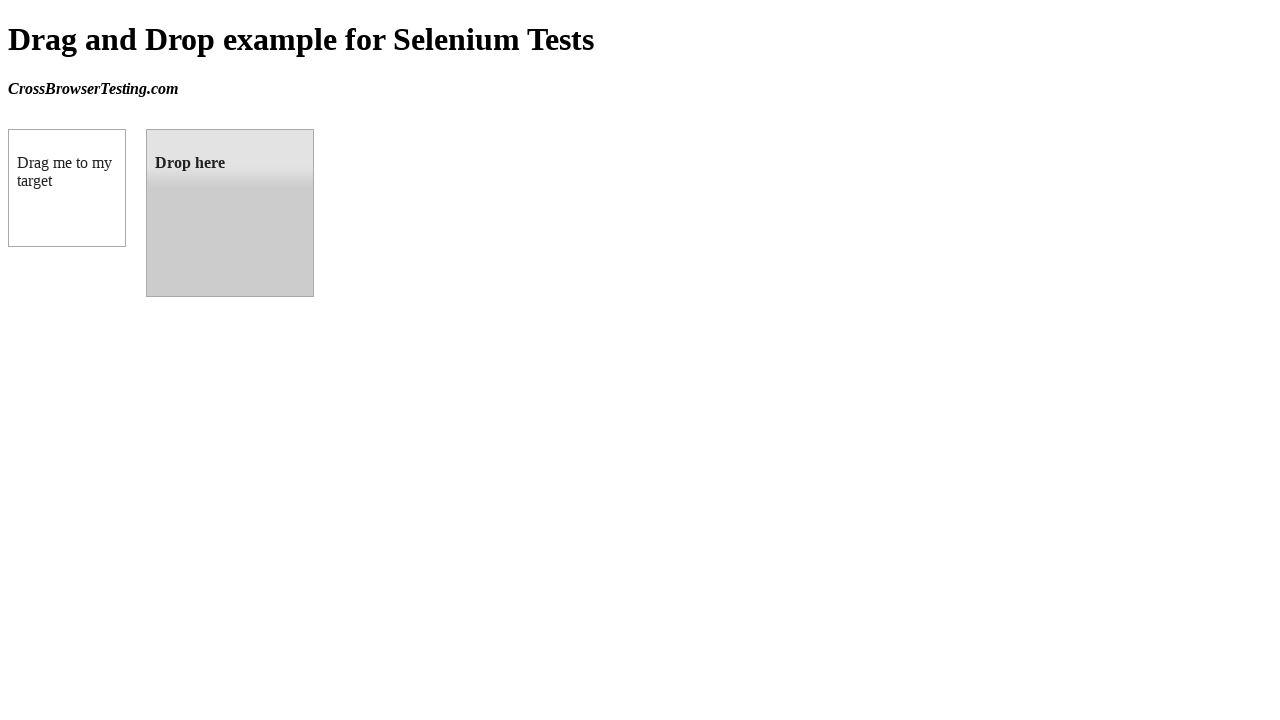

Dragged element A to element B successfully at (230, 213)
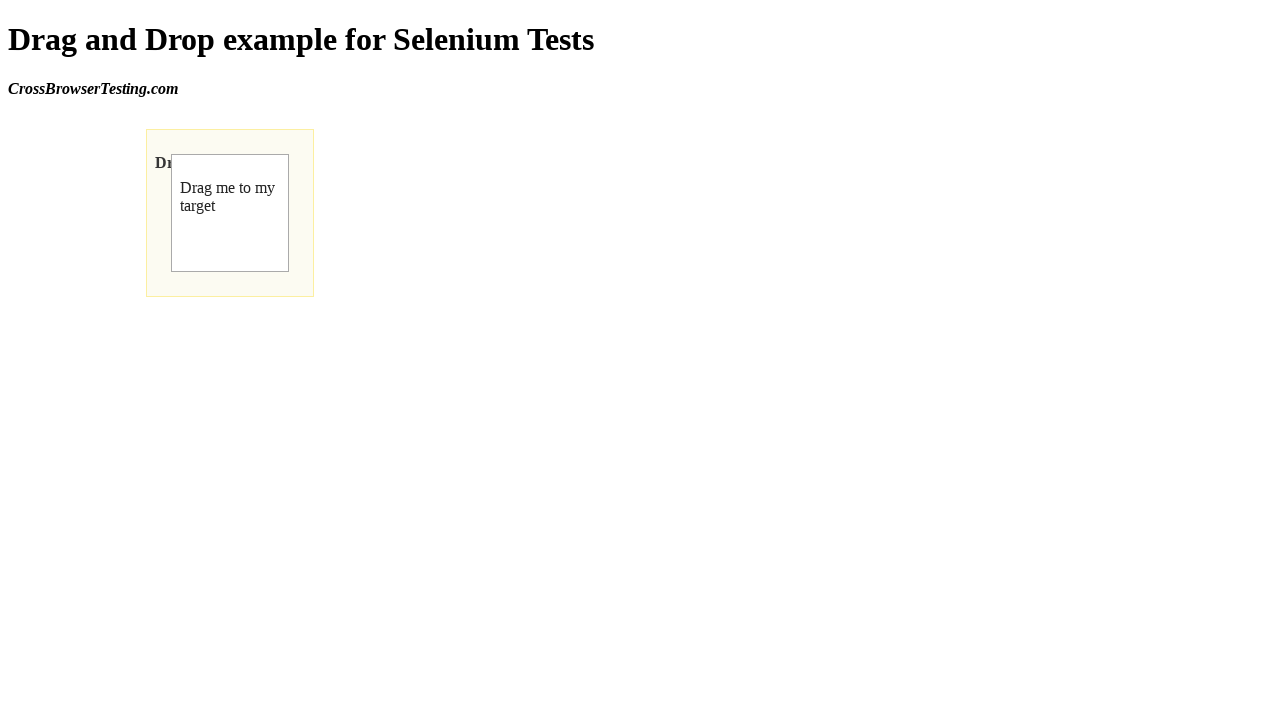

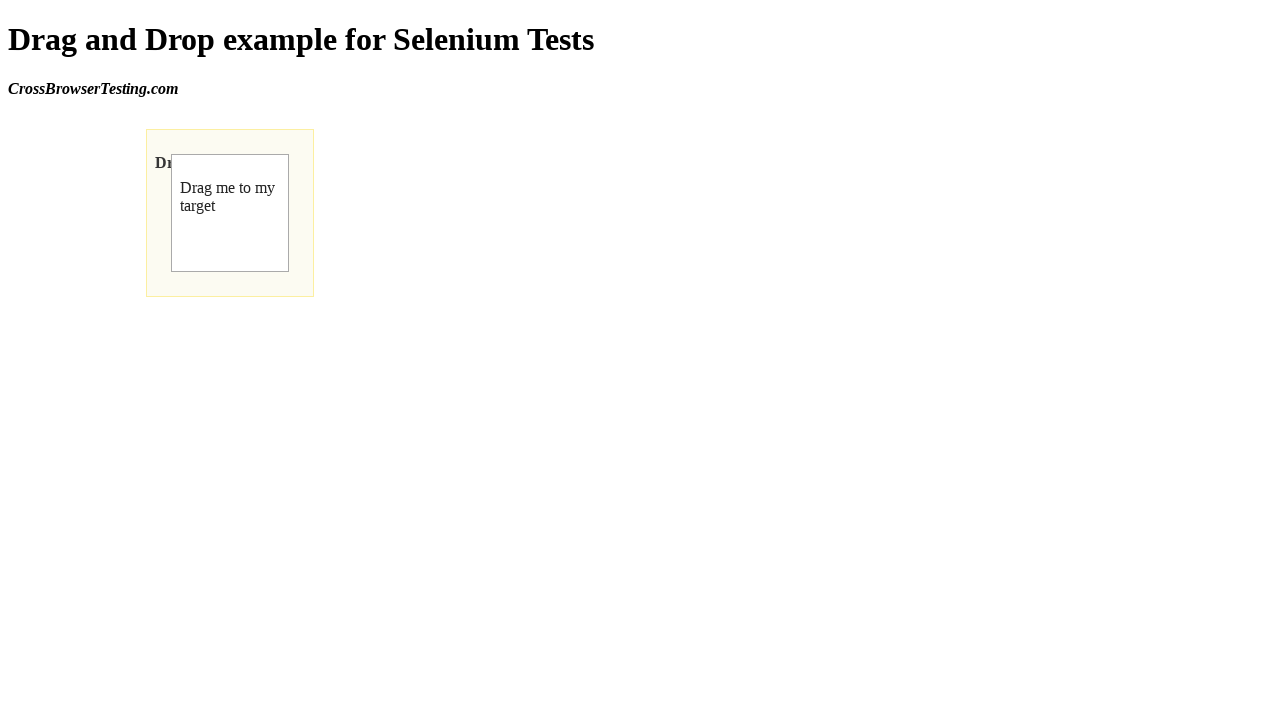